Tests that Clear completed button is hidden when no items are completed

Starting URL: https://demo.playwright.dev/todomvc

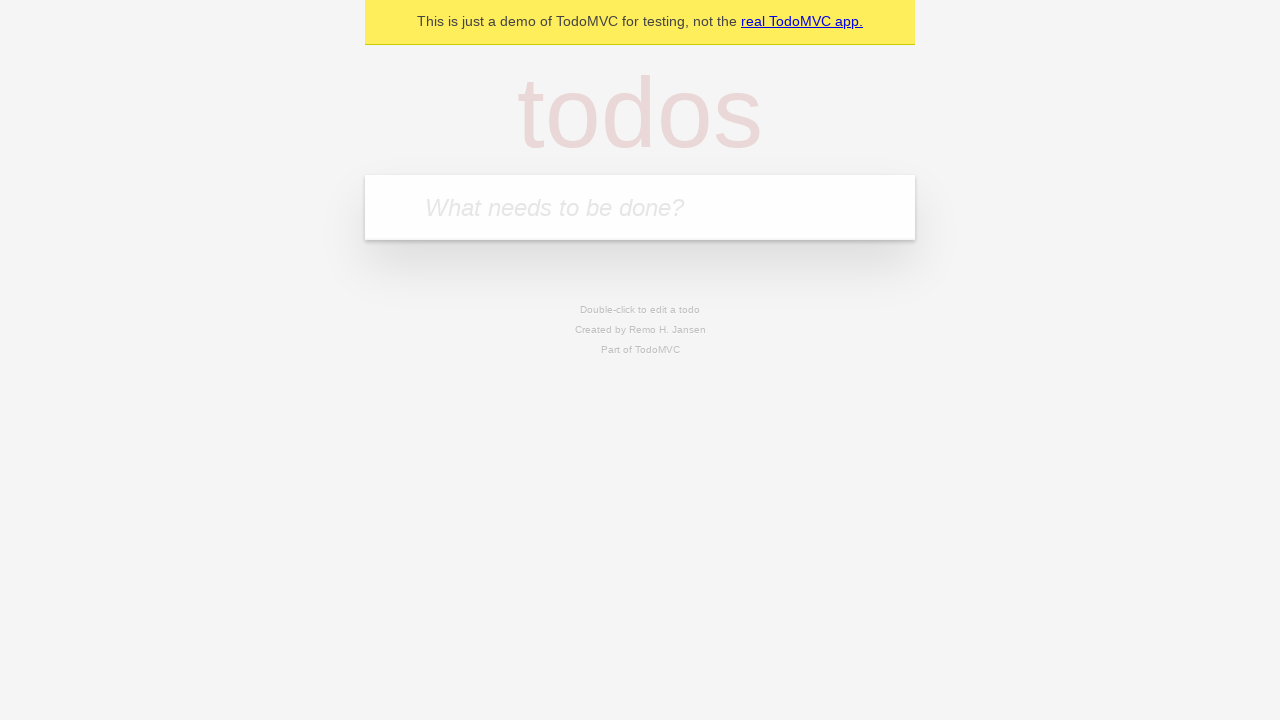

Filled todo input with 'buy some cheese' on internal:attr=[placeholder="What needs to be done?"i]
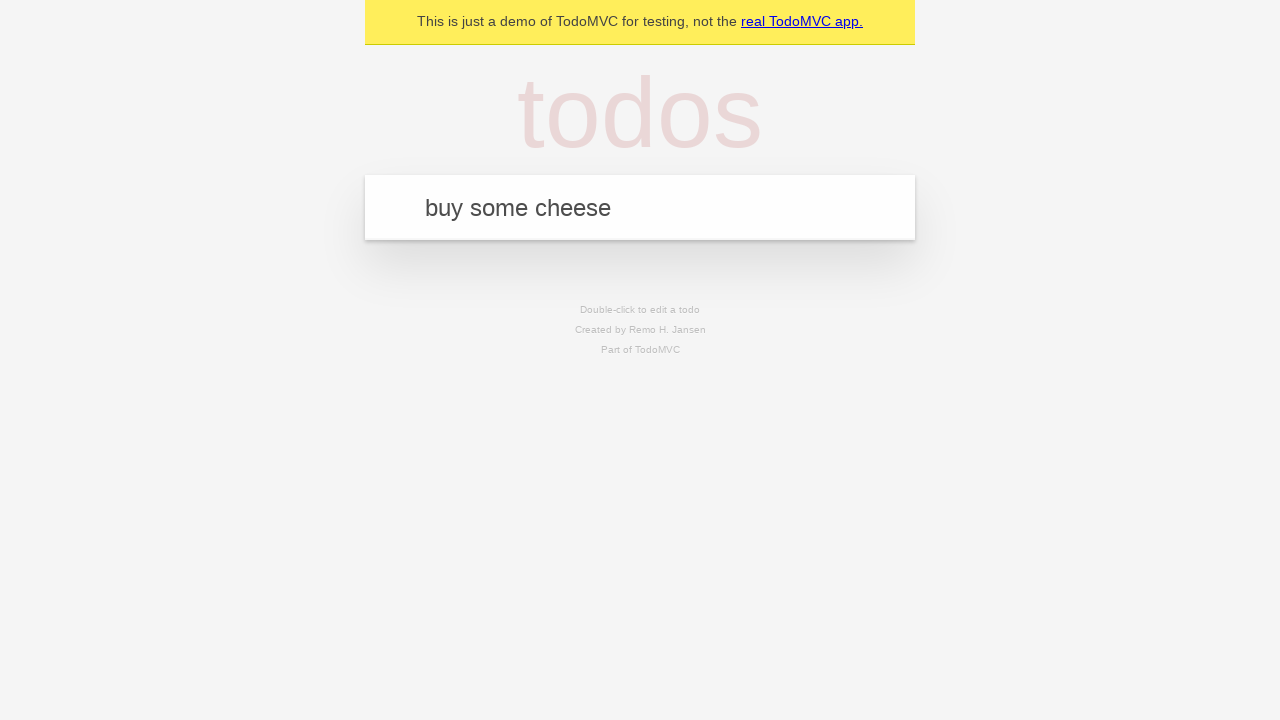

Pressed Enter to add first todo item on internal:attr=[placeholder="What needs to be done?"i]
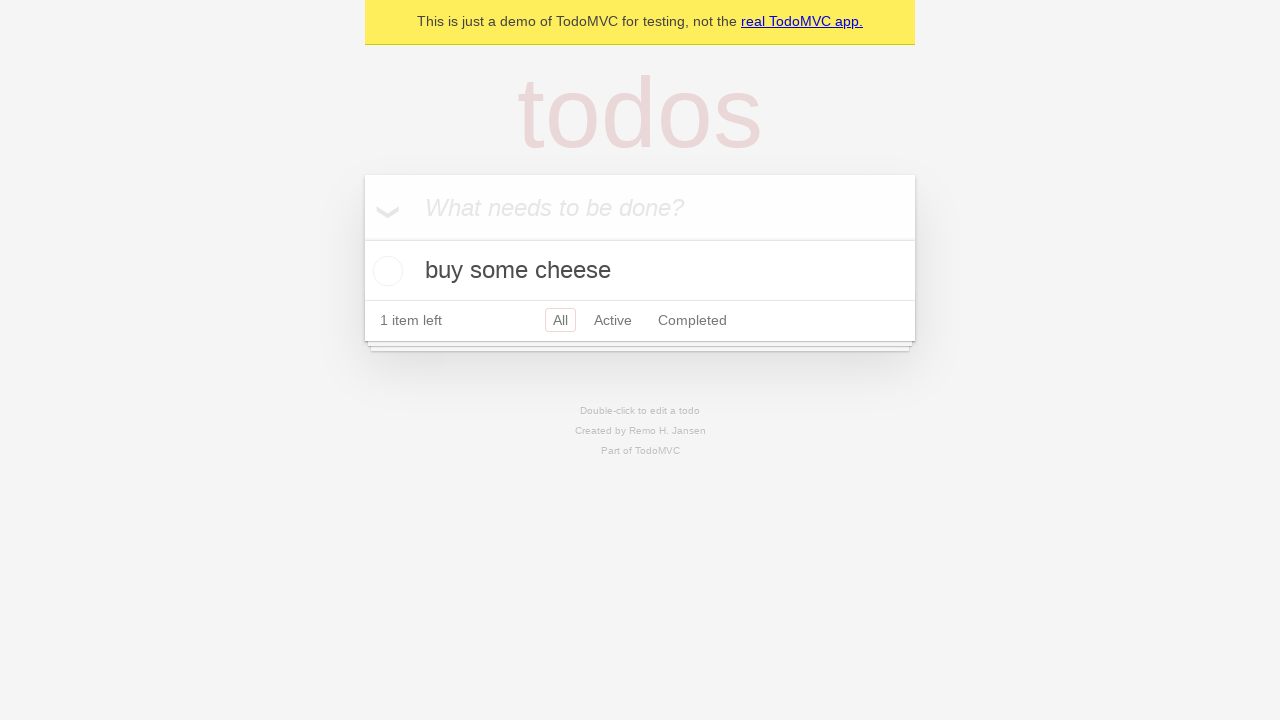

Filled todo input with 'feed the cat' on internal:attr=[placeholder="What needs to be done?"i]
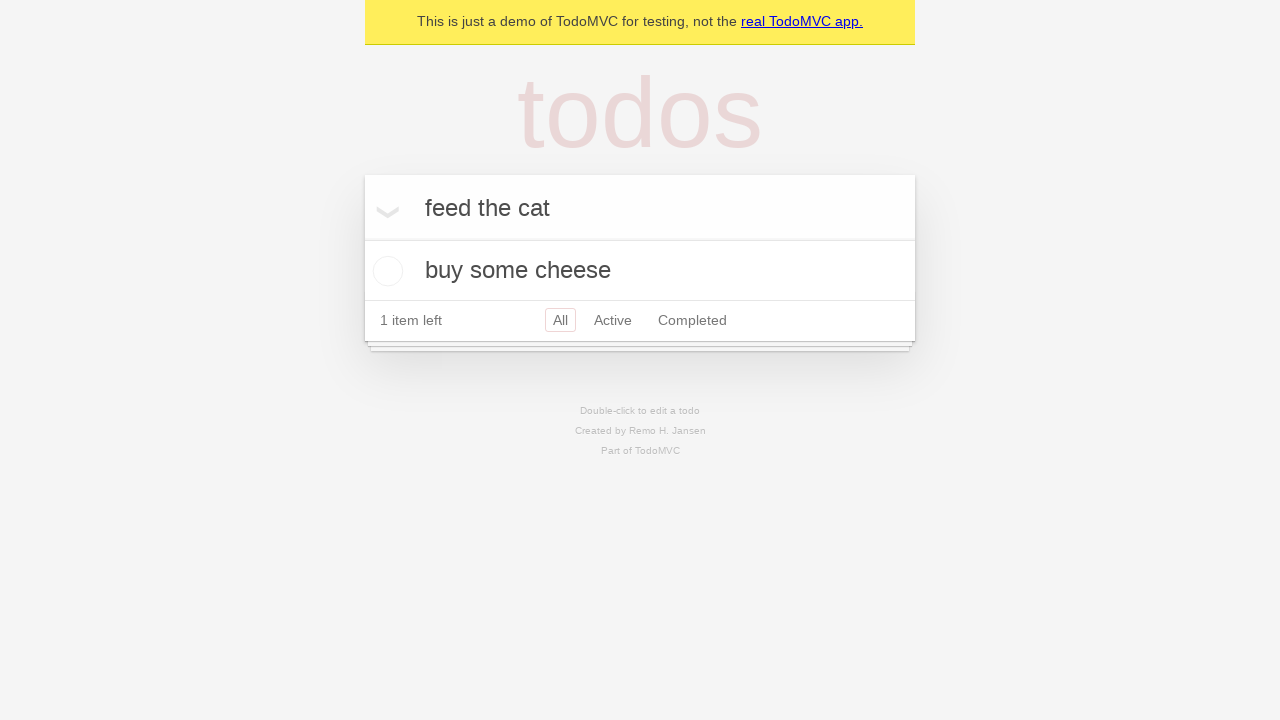

Pressed Enter to add second todo item on internal:attr=[placeholder="What needs to be done?"i]
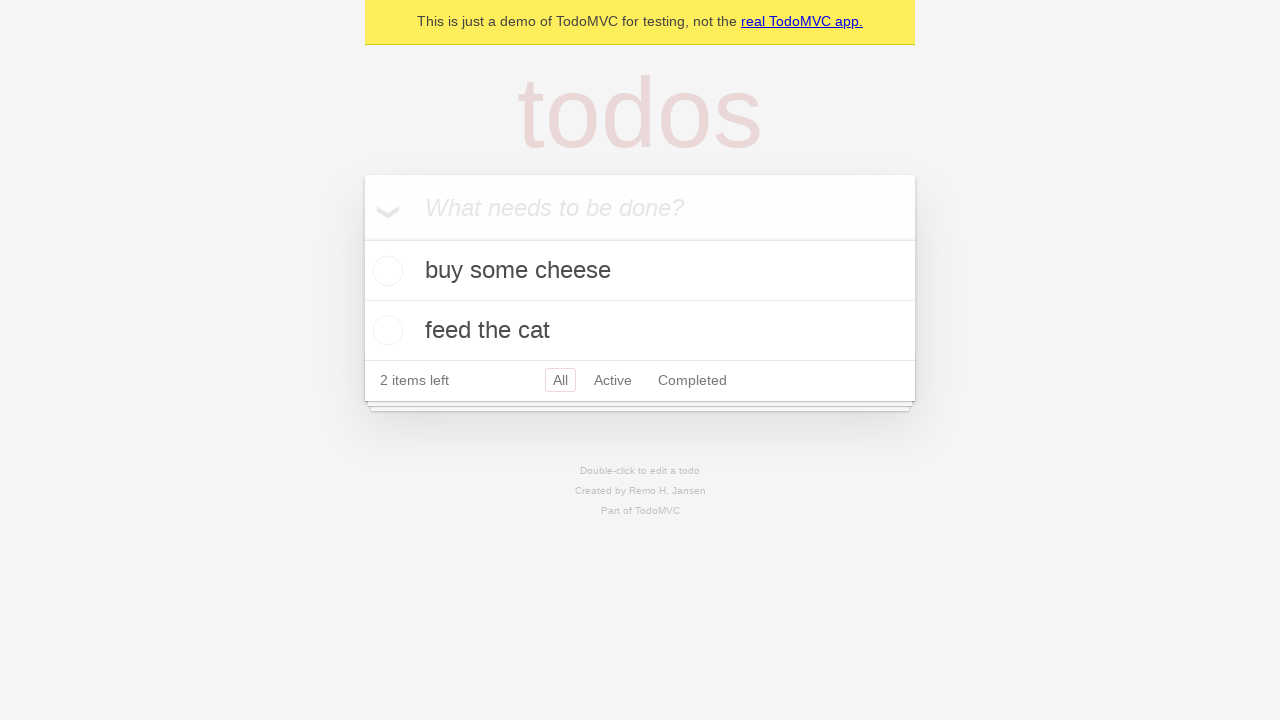

Filled todo input with 'book a doctors appointment' on internal:attr=[placeholder="What needs to be done?"i]
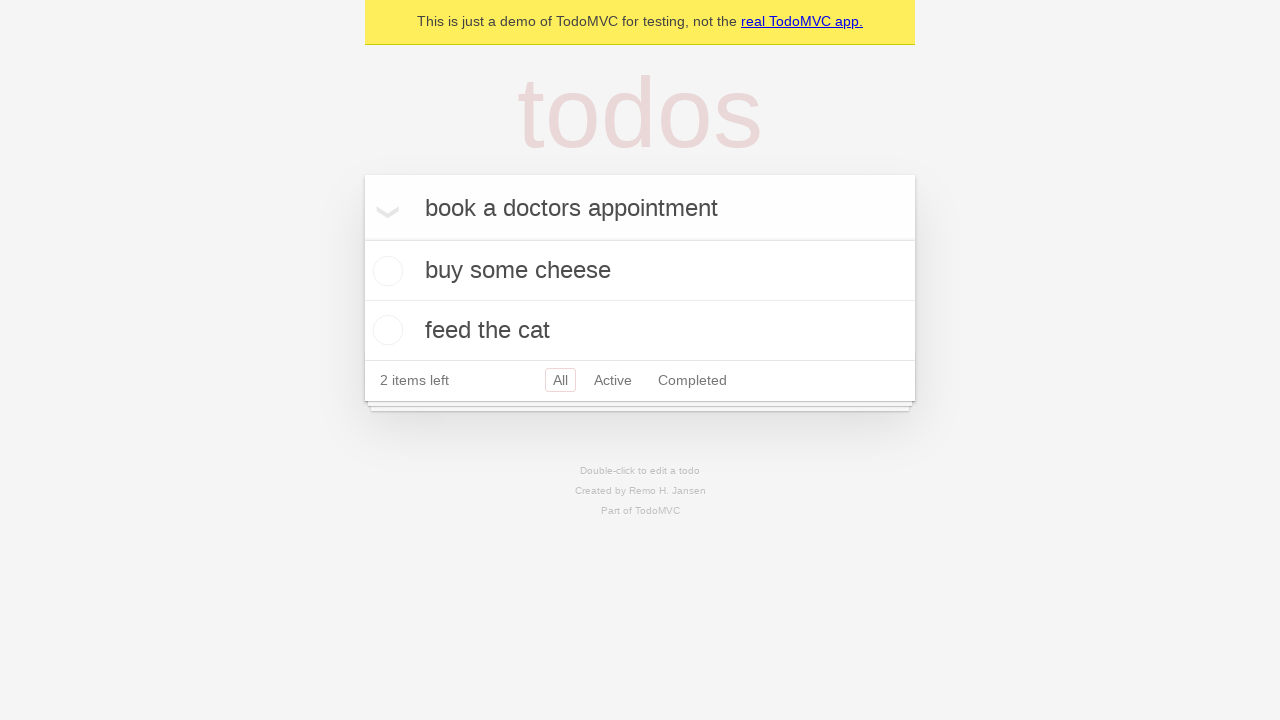

Pressed Enter to add third todo item on internal:attr=[placeholder="What needs to be done?"i]
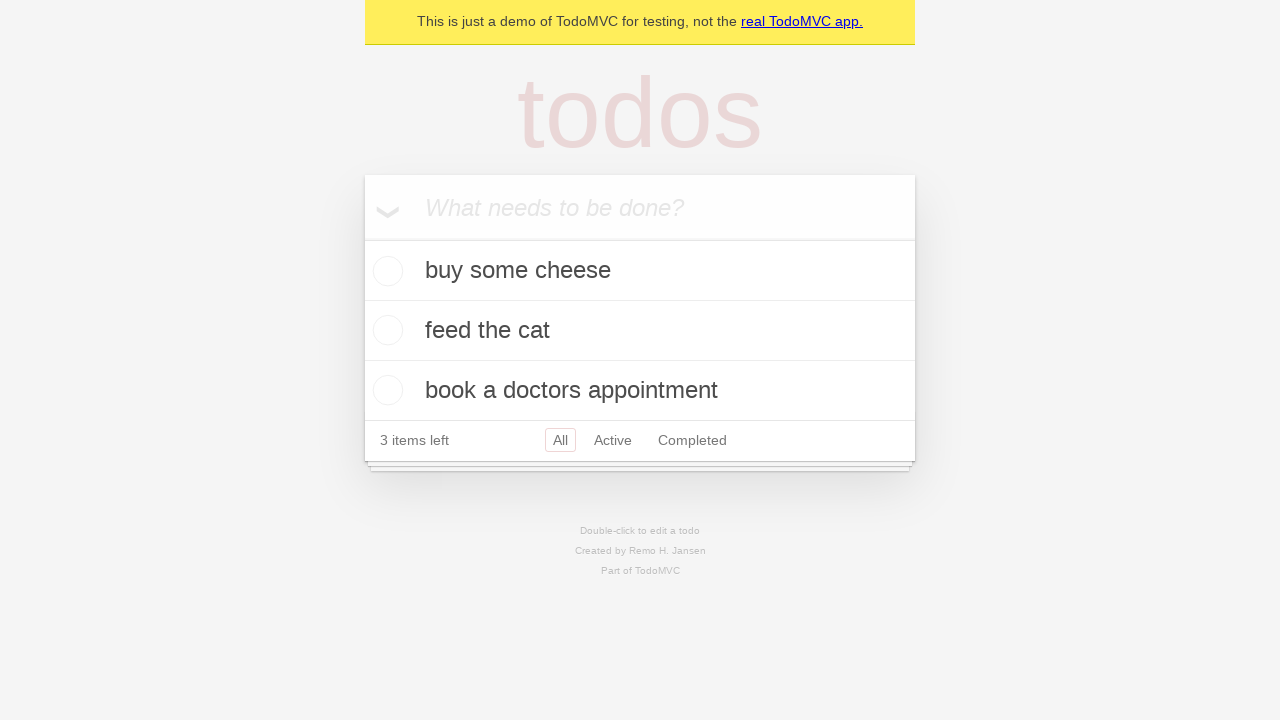

Checked the first todo item as completed at (385, 271) on .todo-list li .toggle >> nth=0
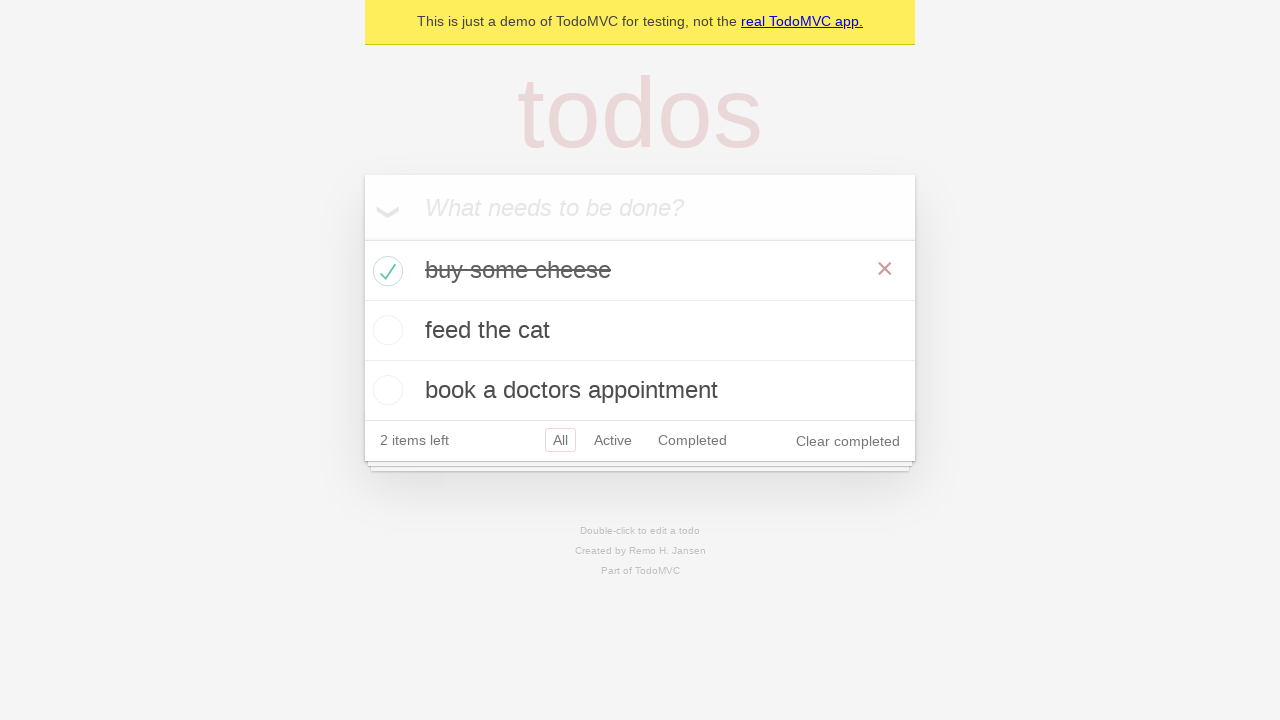

Clicked Clear completed button to remove completed items at (848, 441) on internal:role=button[name="Clear completed"i]
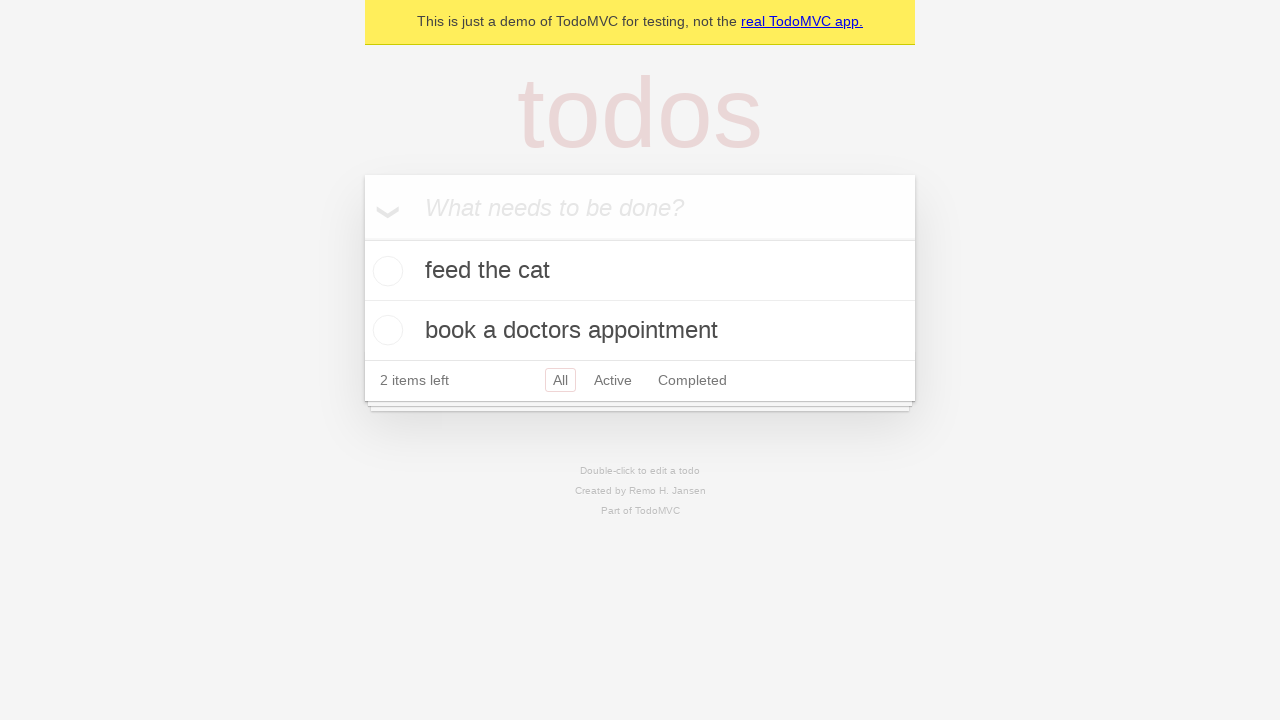

Clear completed button is hidden when no items are completed
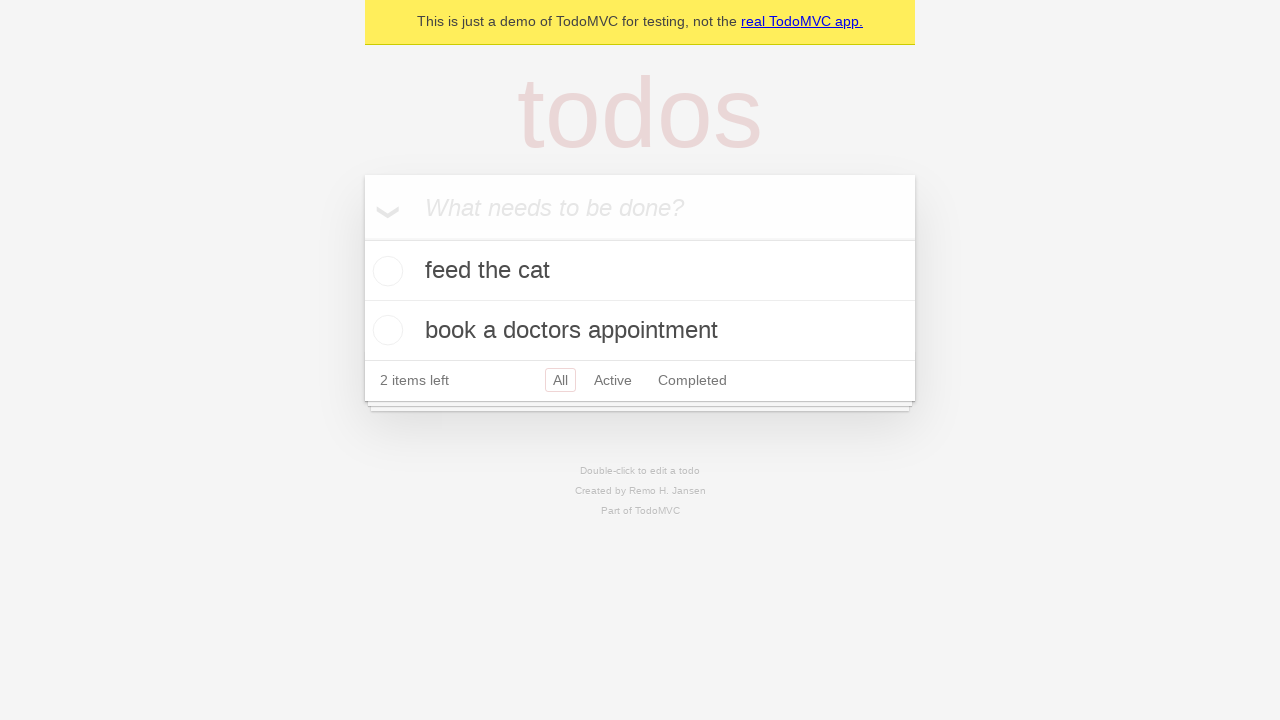

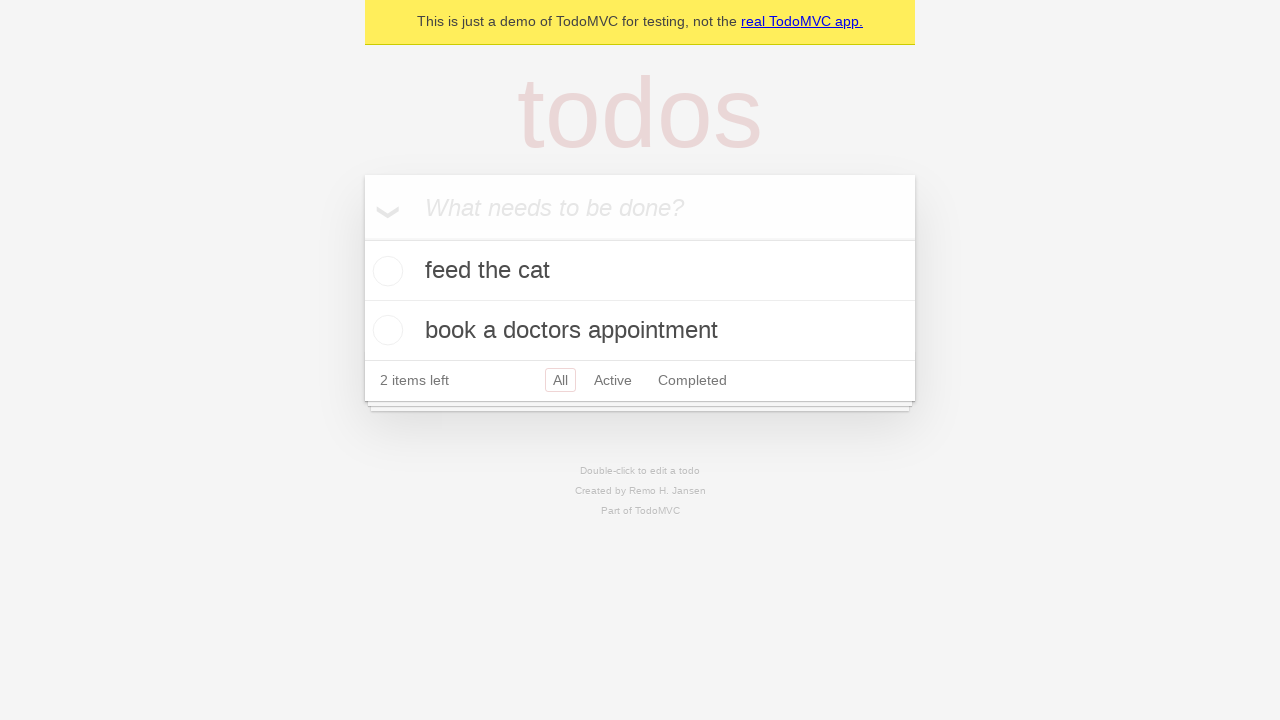